Uses JavaScript execution to get button text and click a button

Starting URL: https://katalon-demo-cura.herokuapp.com/

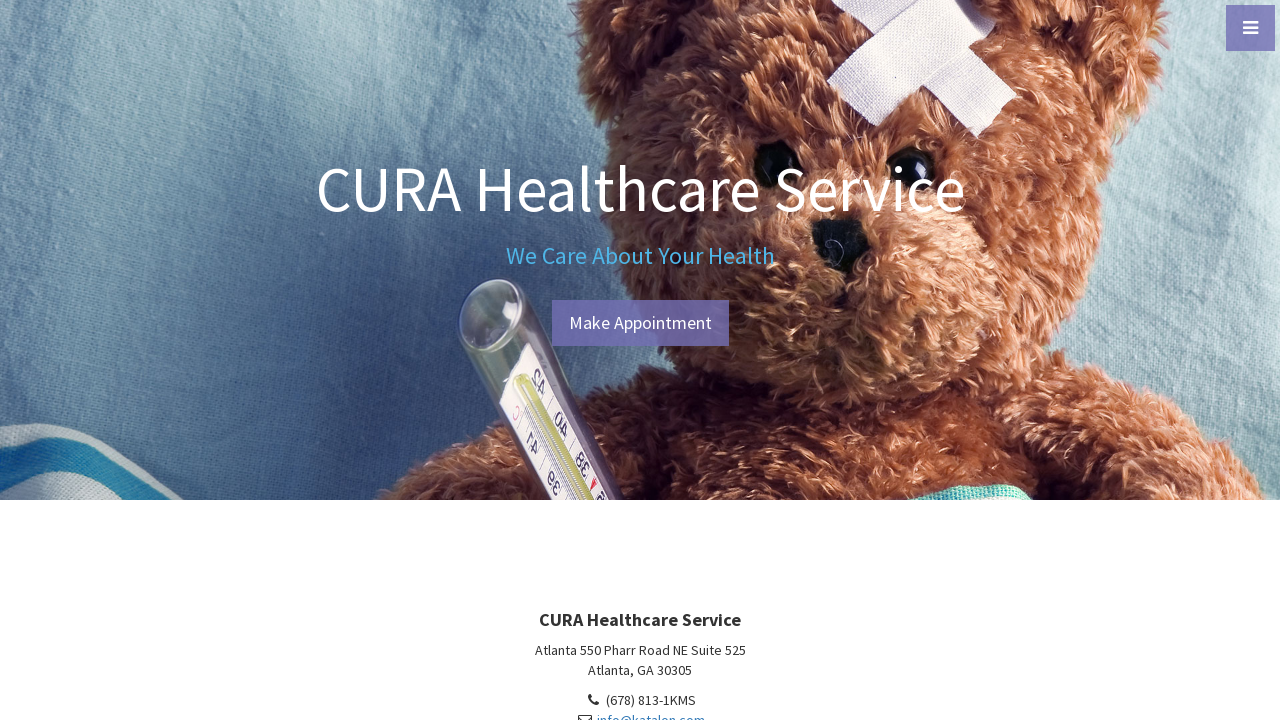

Located make appointment button
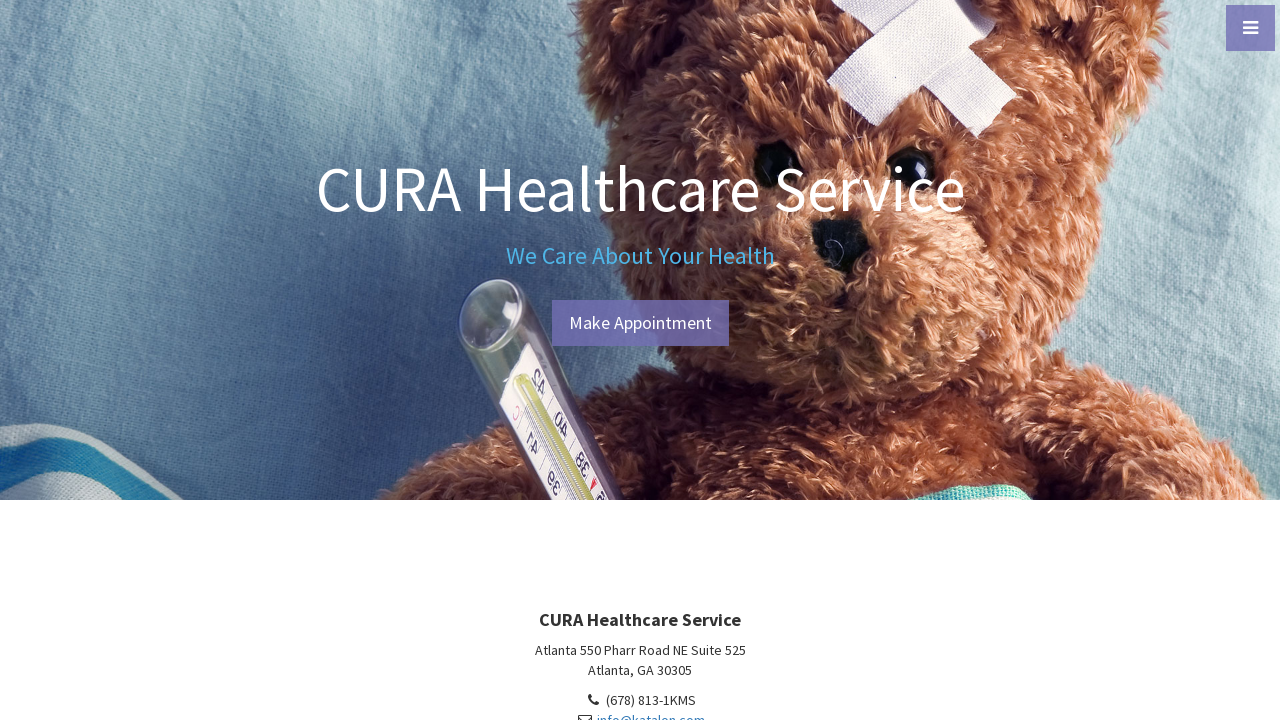

Retrieved button text via JavaScript: 'Make Appointment'
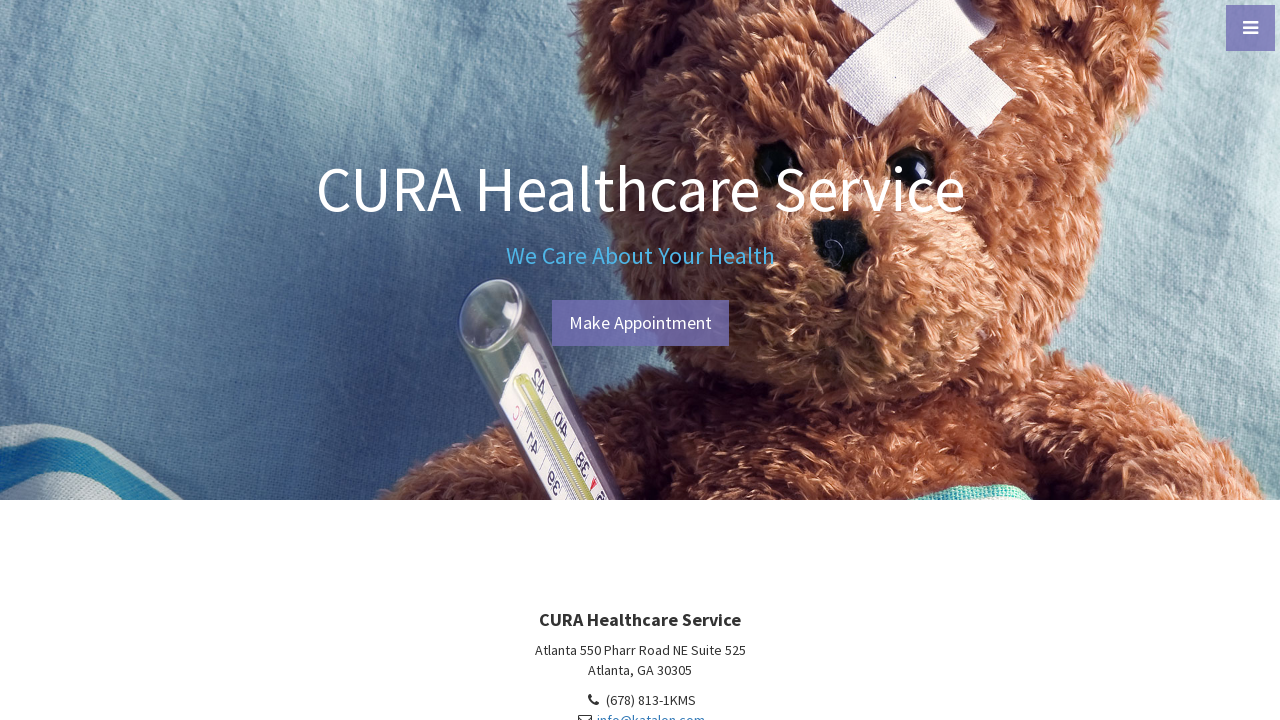

Clicked make appointment button using JavaScript
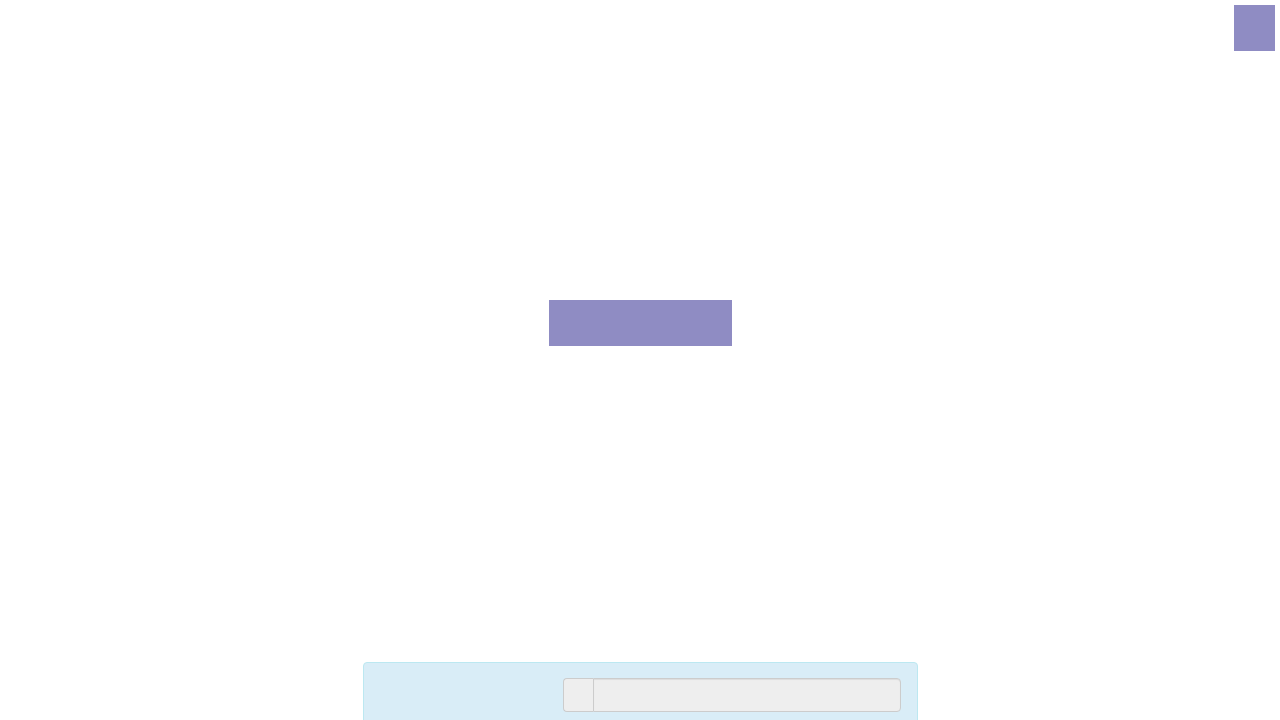

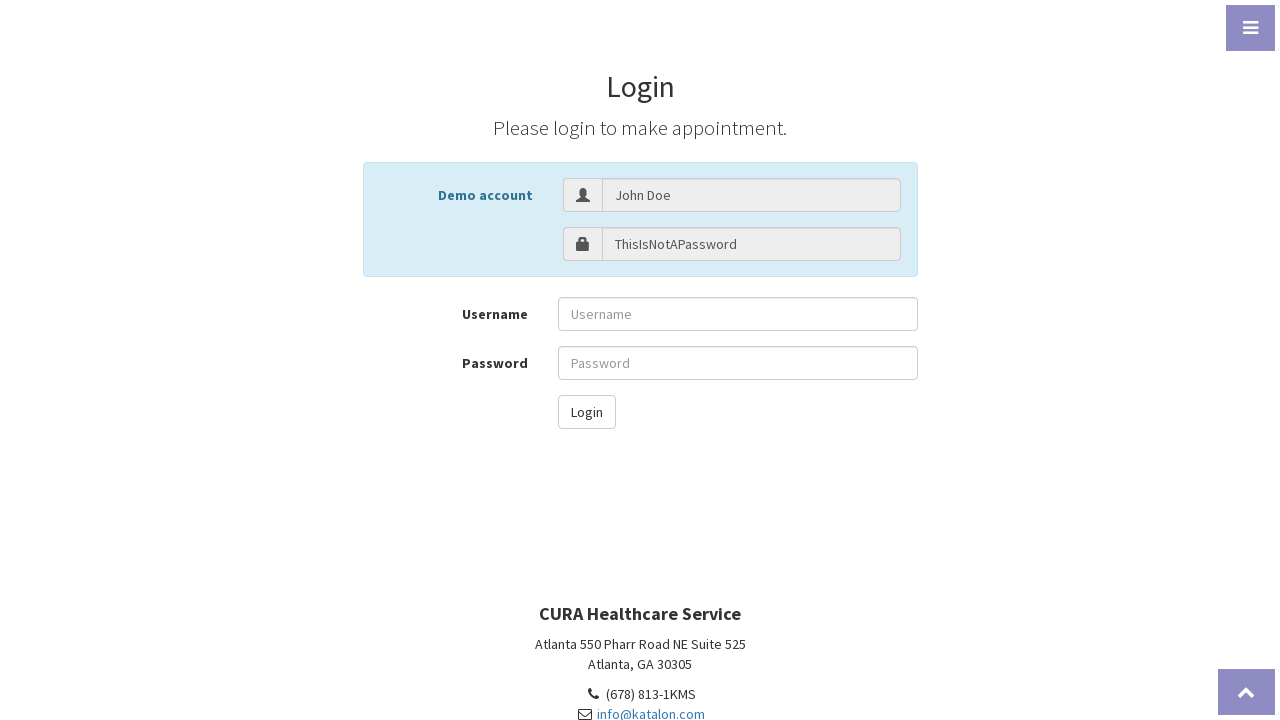